Tests that the counter displays the correct number of todo items as items are added

Starting URL: https://demo.playwright.dev/todomvc

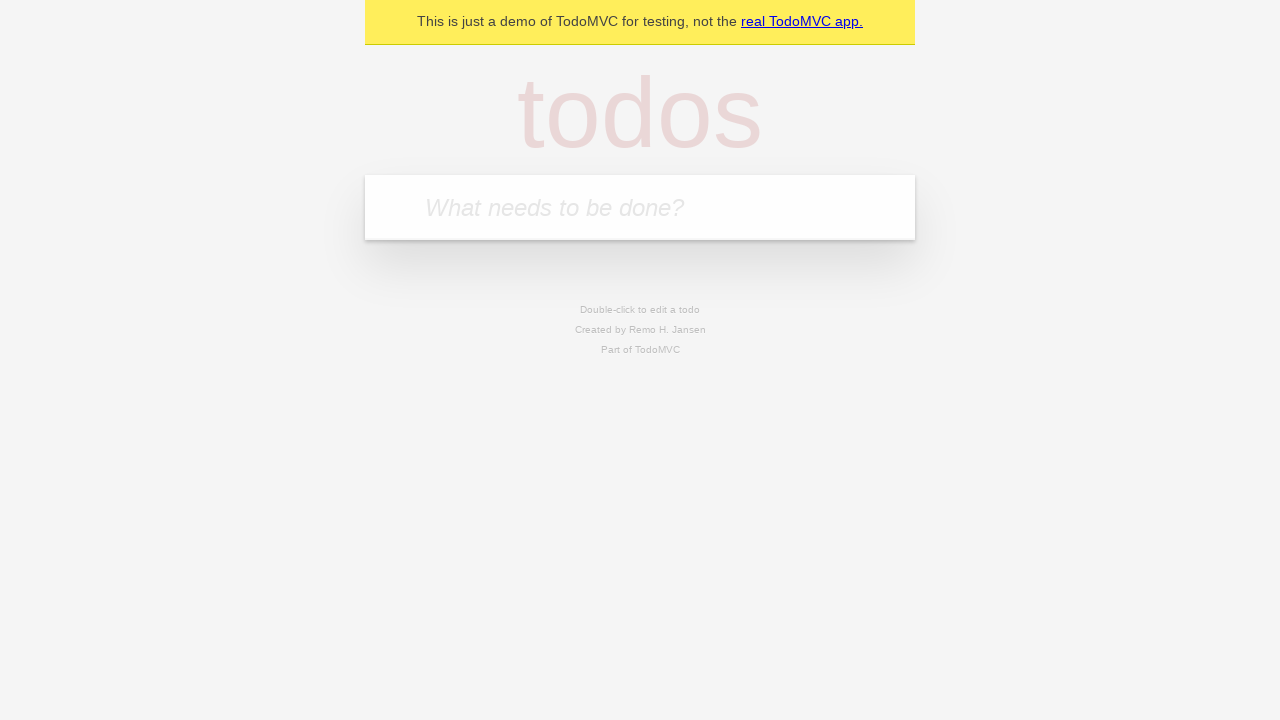

Located the 'What needs to be done?' input field
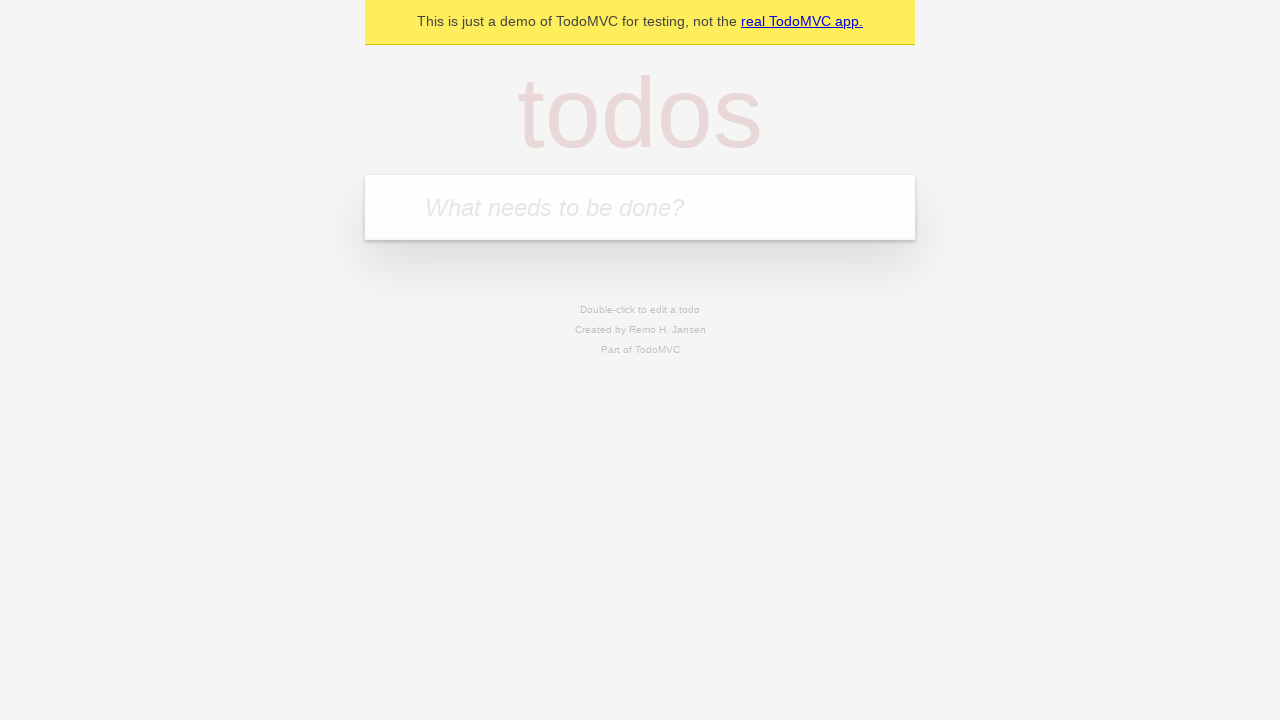

Filled first todo item 'buy some cheese' on internal:attr=[placeholder="What needs to be done?"i]
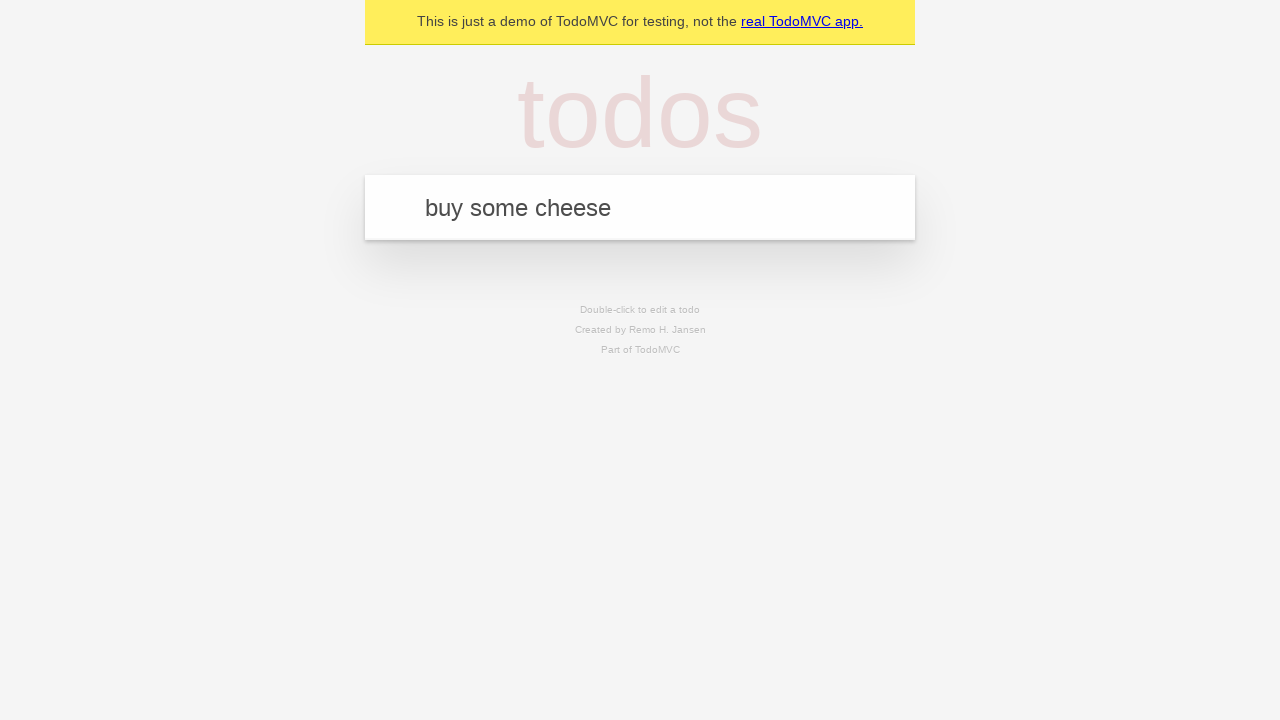

Pressed Enter to add first todo item on internal:attr=[placeholder="What needs to be done?"i]
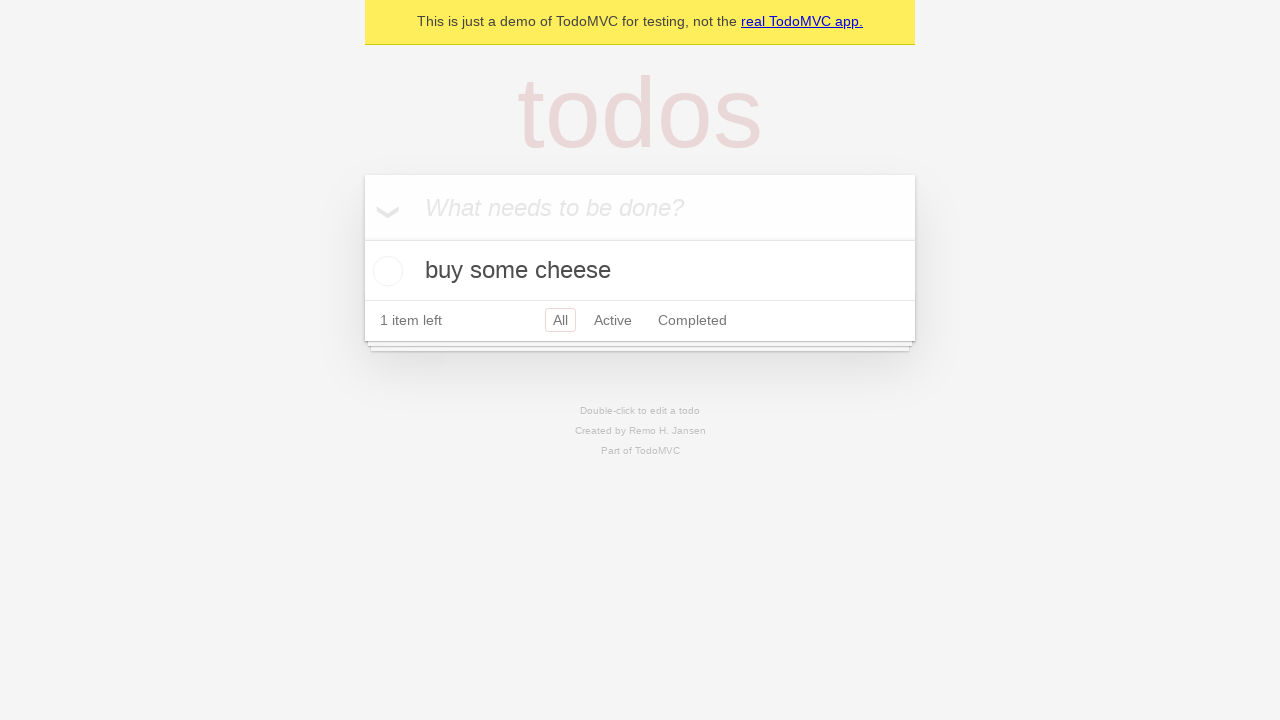

Todo counter element appeared
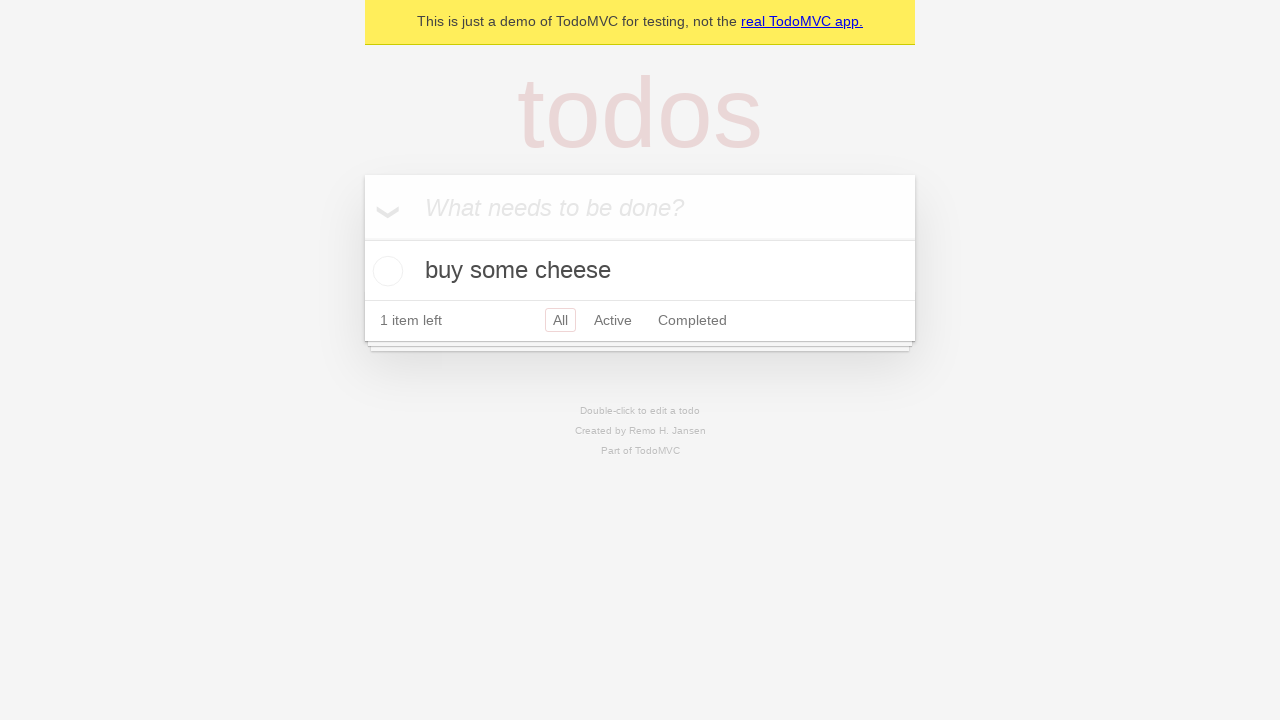

Filled second todo item 'feed the cat' on internal:attr=[placeholder="What needs to be done?"i]
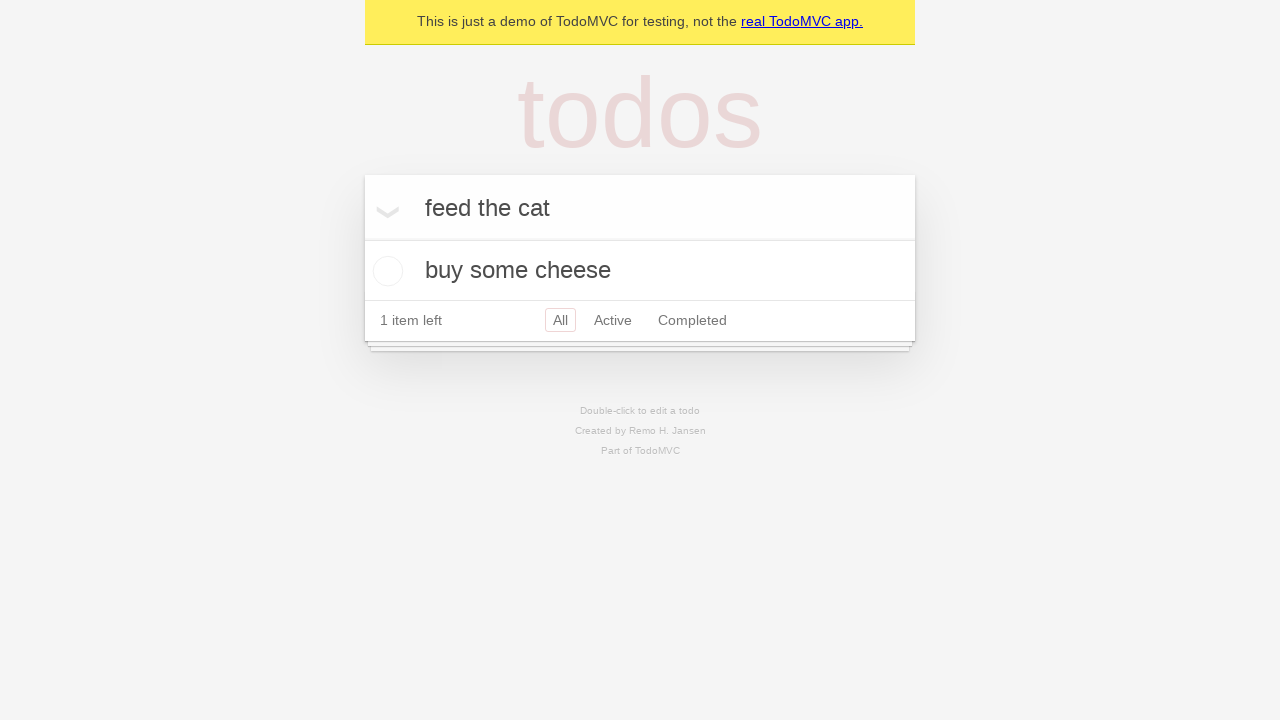

Pressed Enter to add second todo item on internal:attr=[placeholder="What needs to be done?"i]
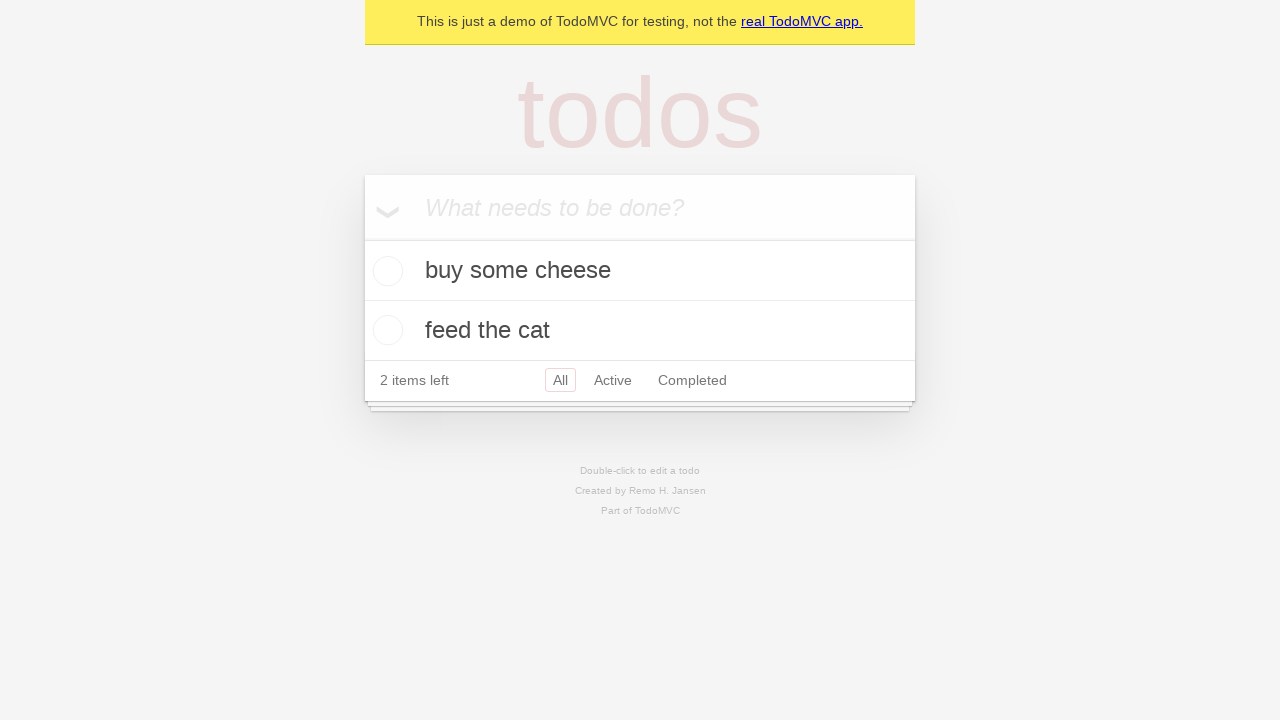

Counter updated to display 2 todo items
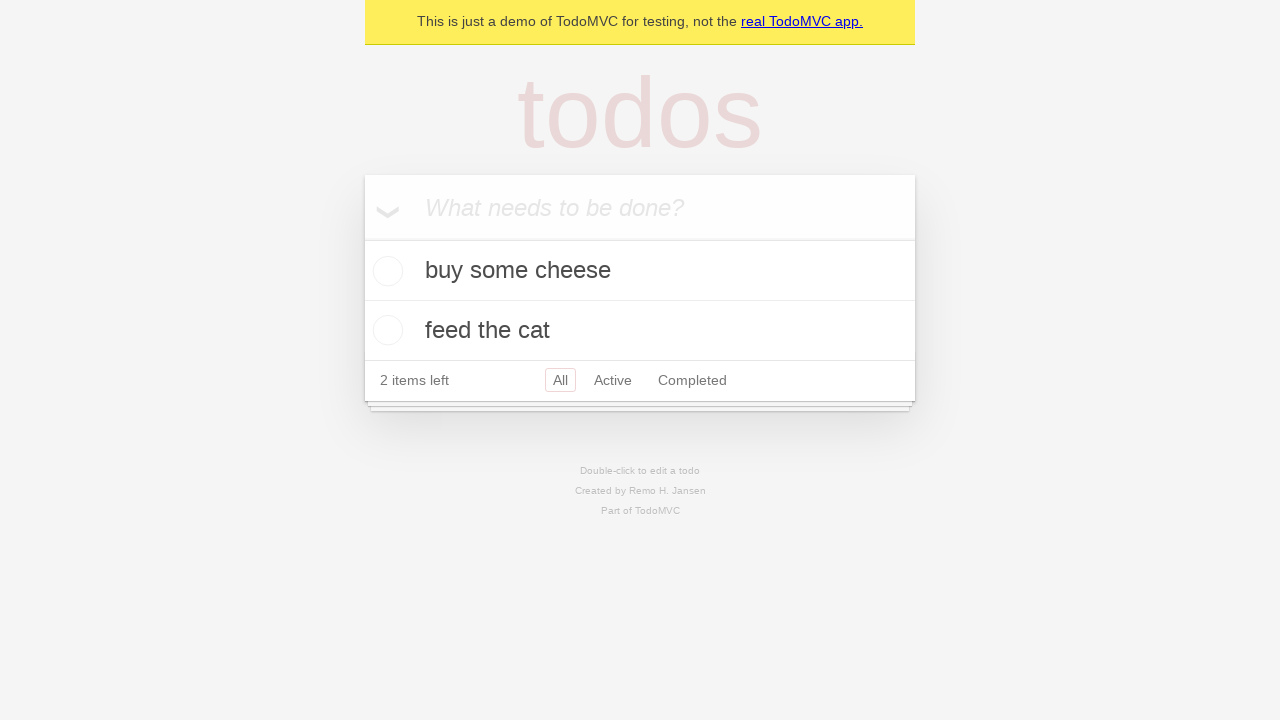

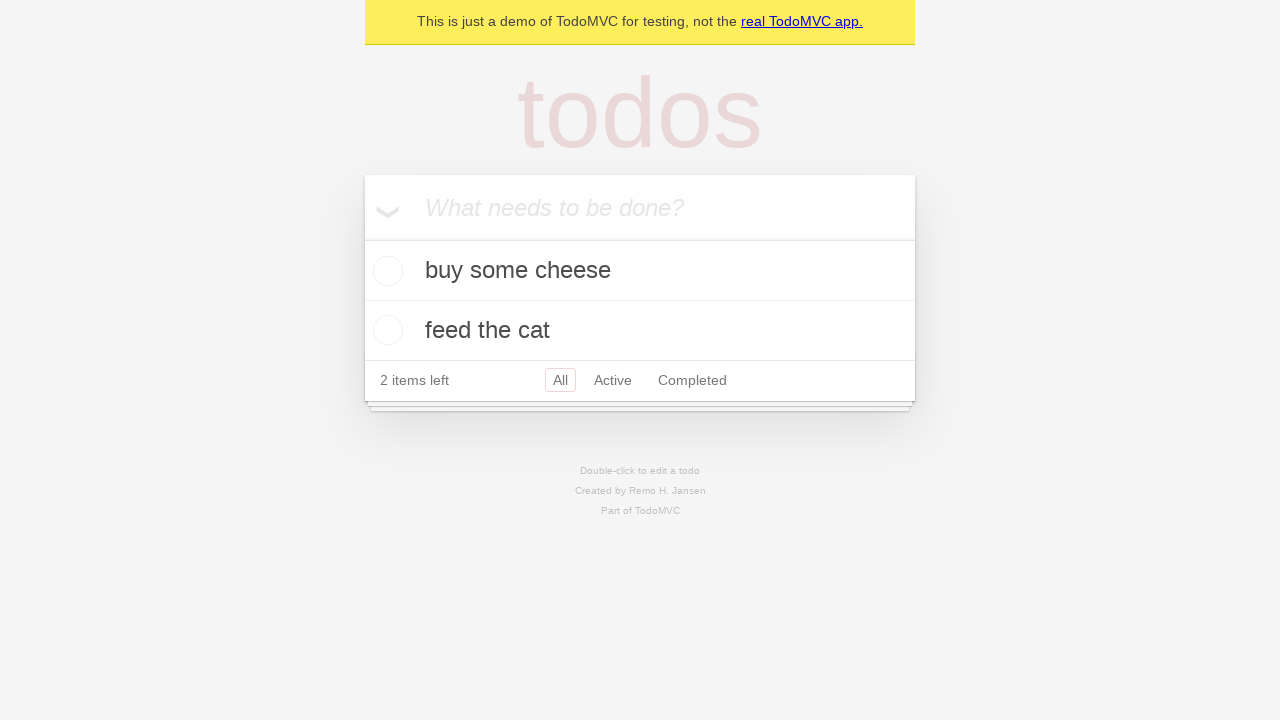